Tests context menu functionality by right-clicking on an element and accepting the resulting alert dialog.

Starting URL: http://the-internet.herokuapp.com/

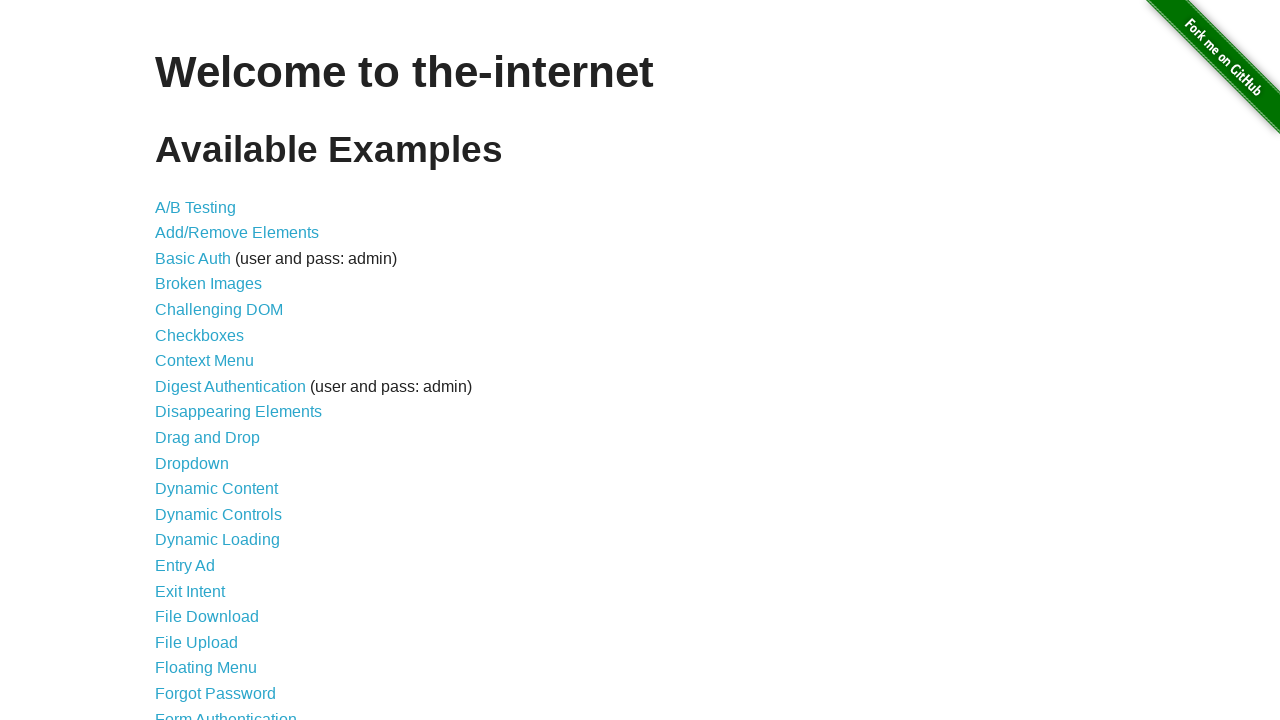

Clicked on Context Menu link at (204, 361) on xpath=//a[.='Context Menu']
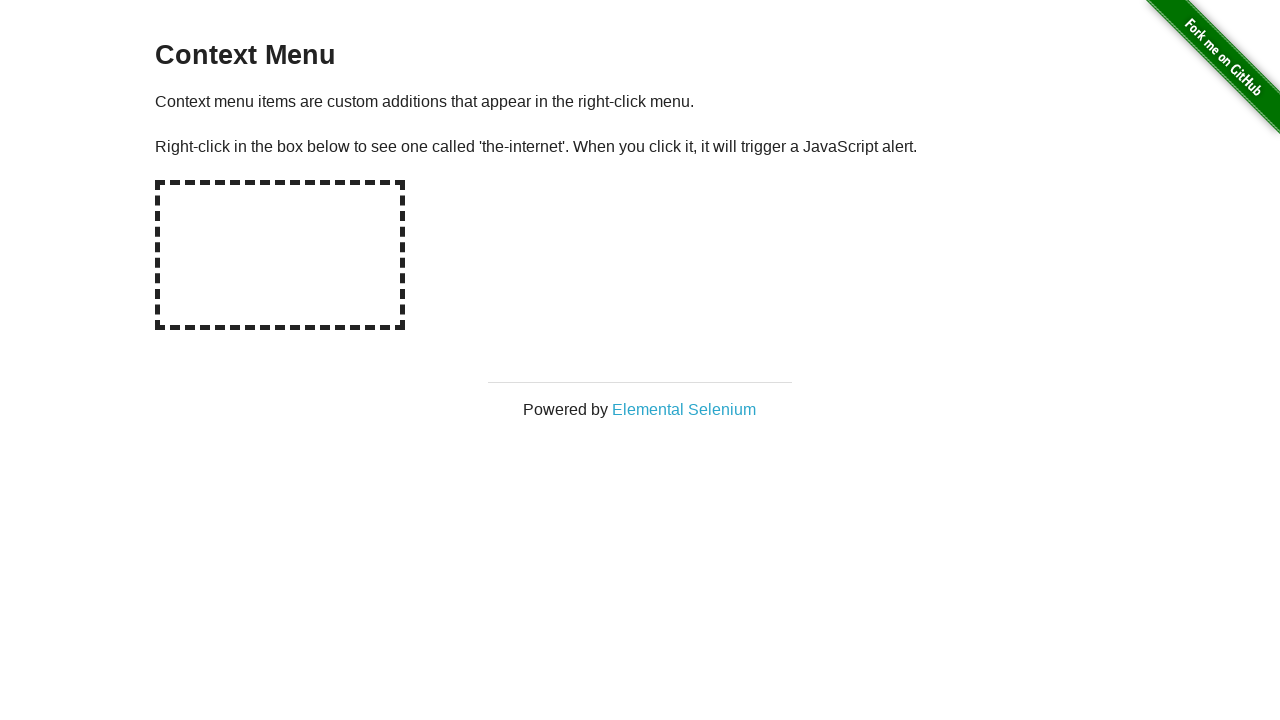

Right-clicked on hot-spot element to open context menu at (280, 255) on #hot-spot
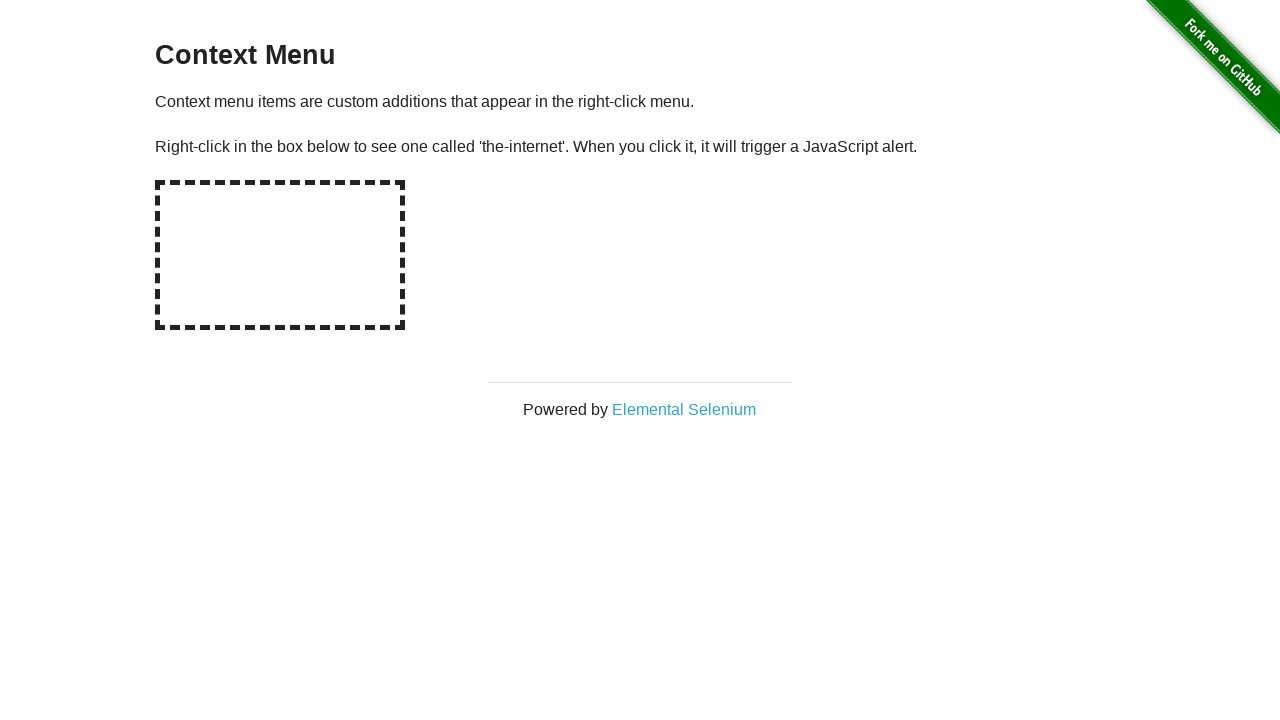

Set up dialog handler to accept alert
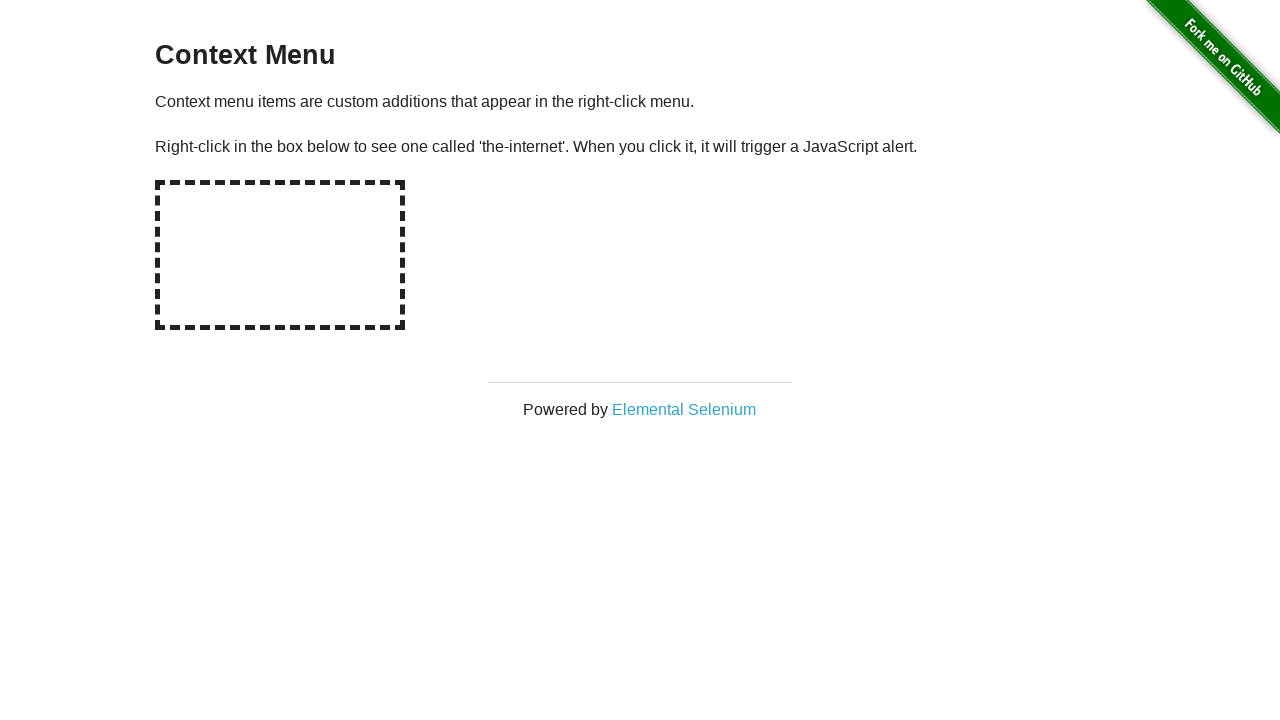

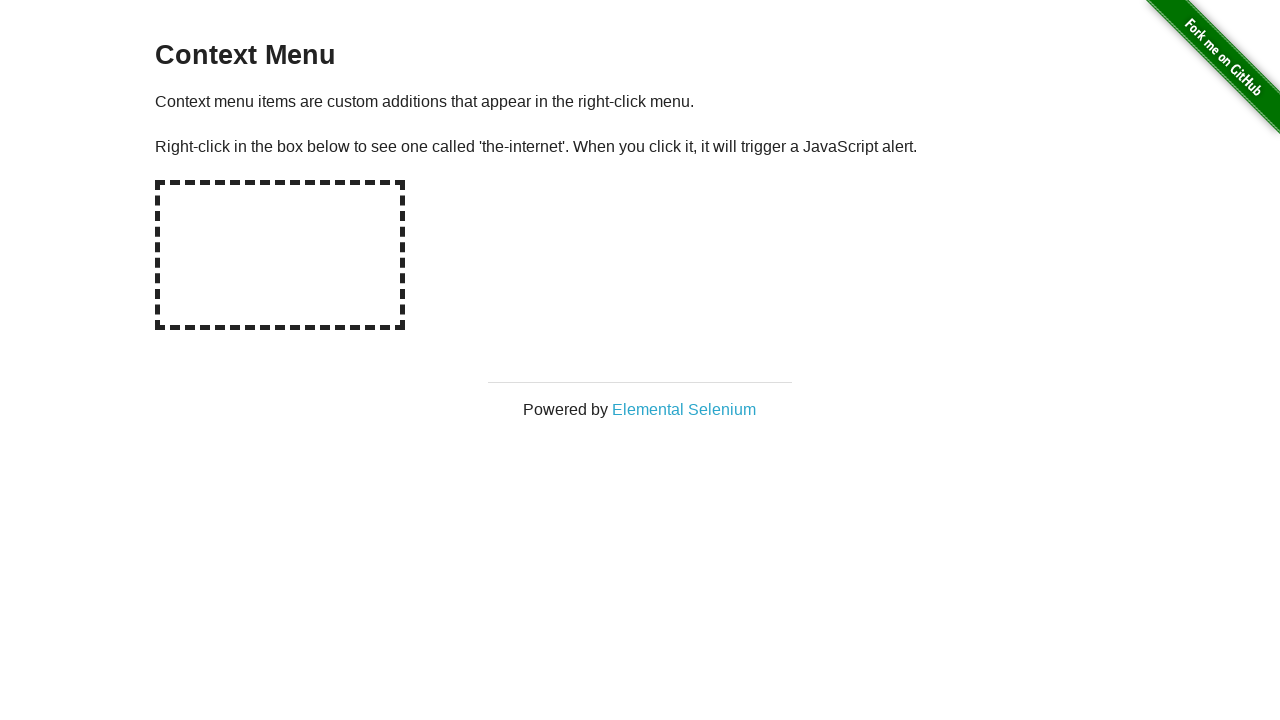